Navigates to GeeksforGeeks homepage and verifies that specific text ("Floor") is present on the page by checking the page source.

Starting URL: https://www.geeksforgeeks.org/

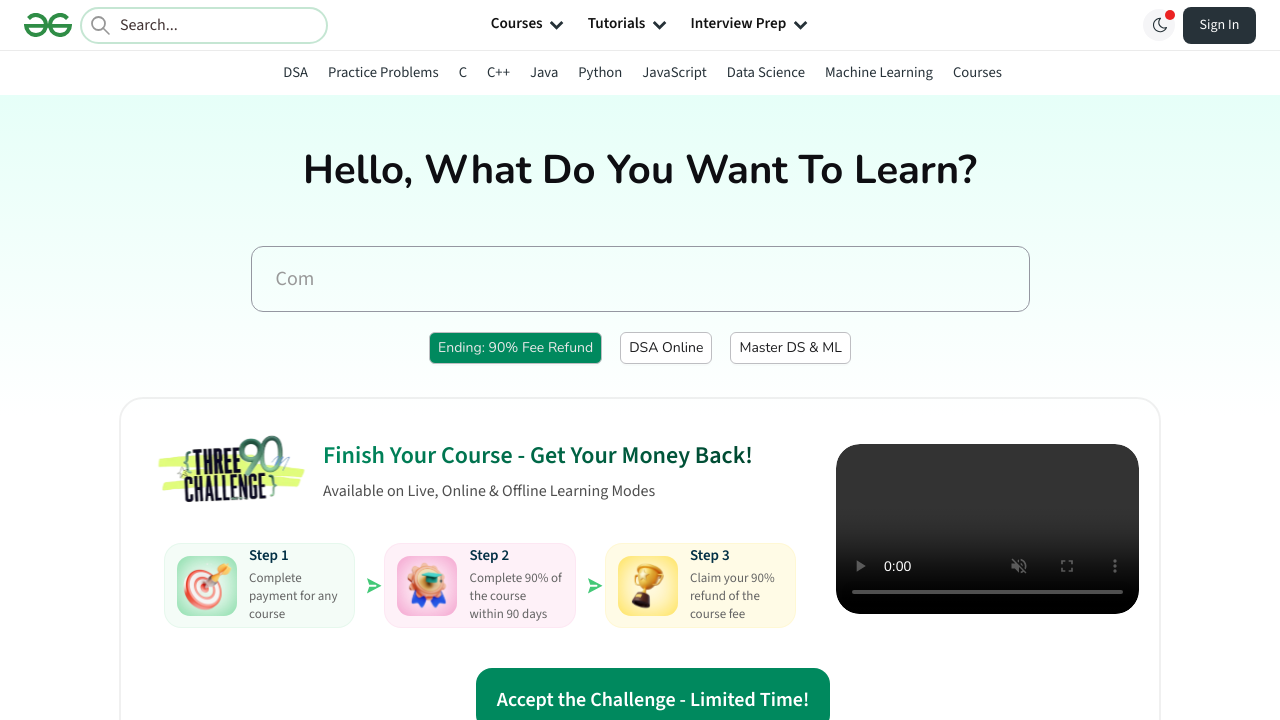

Waited for page to load (DOM content loaded)
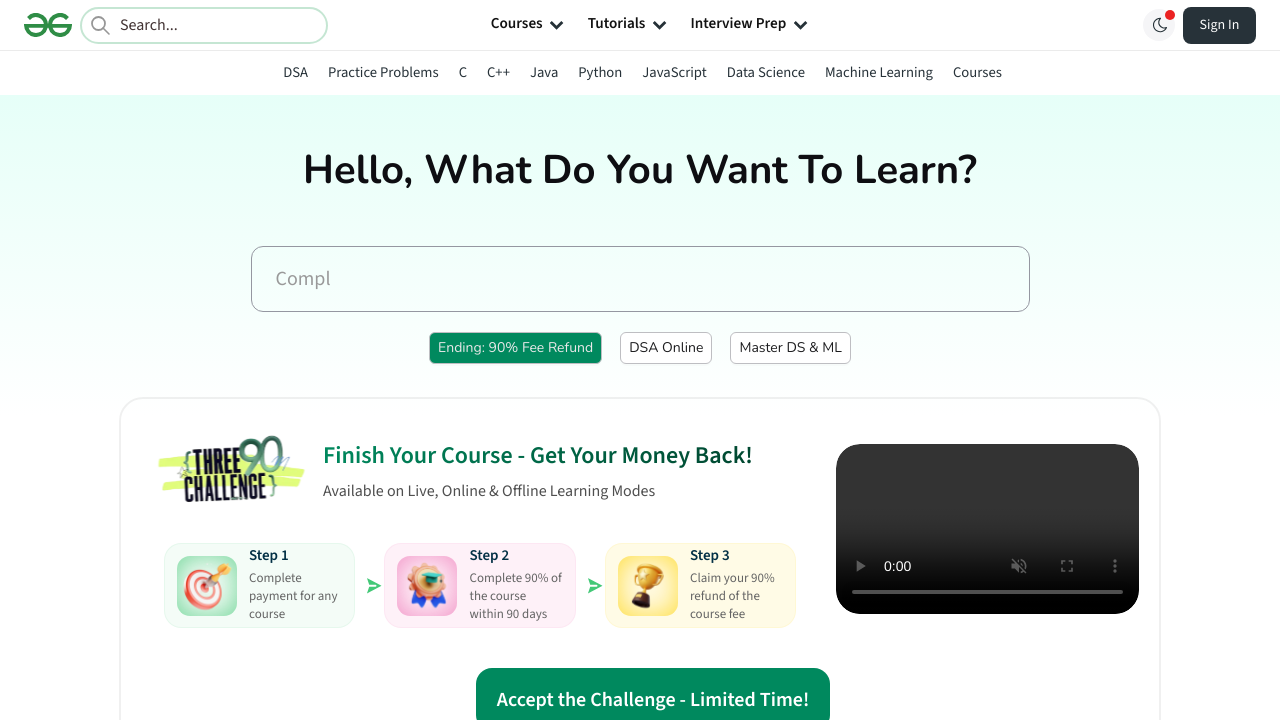

Retrieved page content
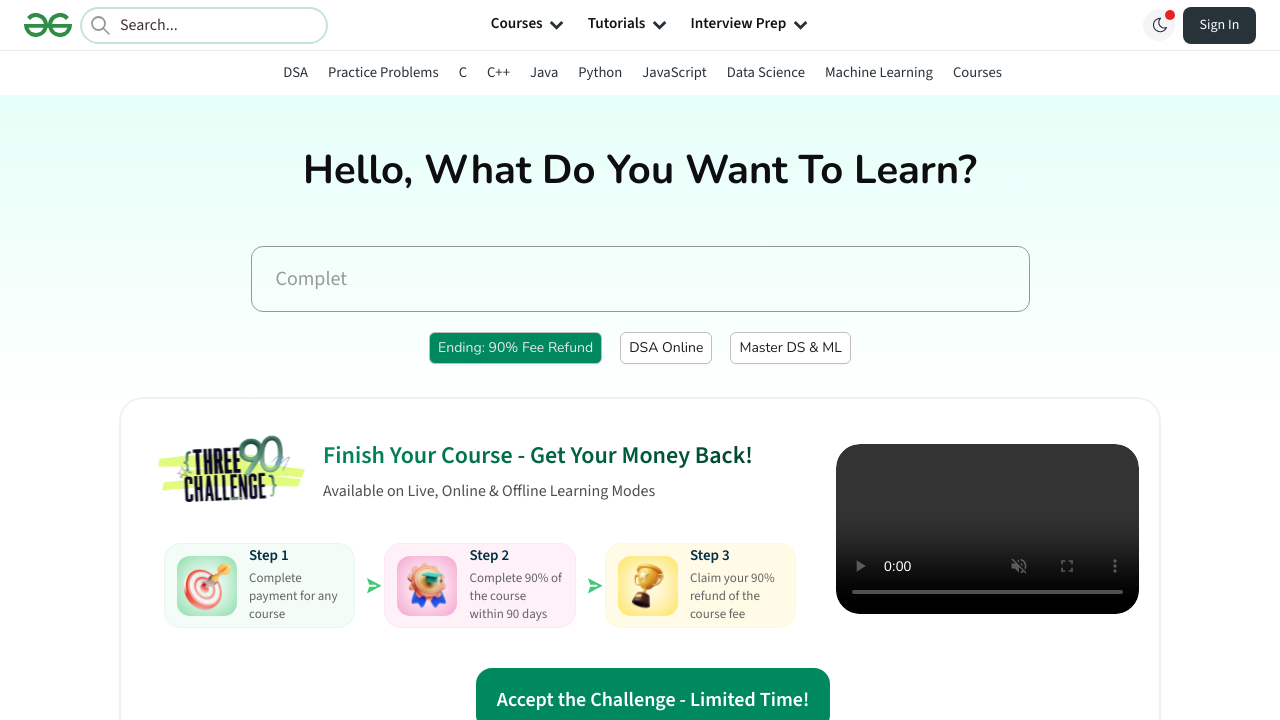

Set search text to 'Floor'
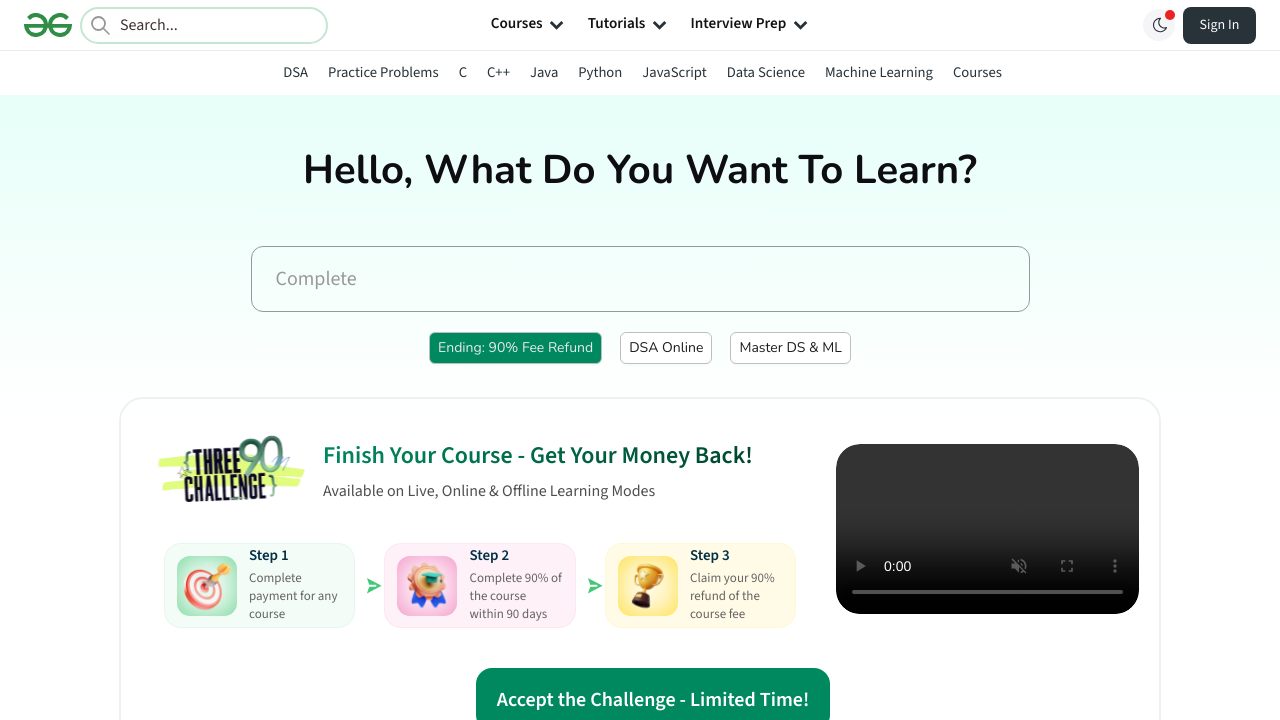

Verified that 'Floor' text is present on the GeeksforGeeks homepage
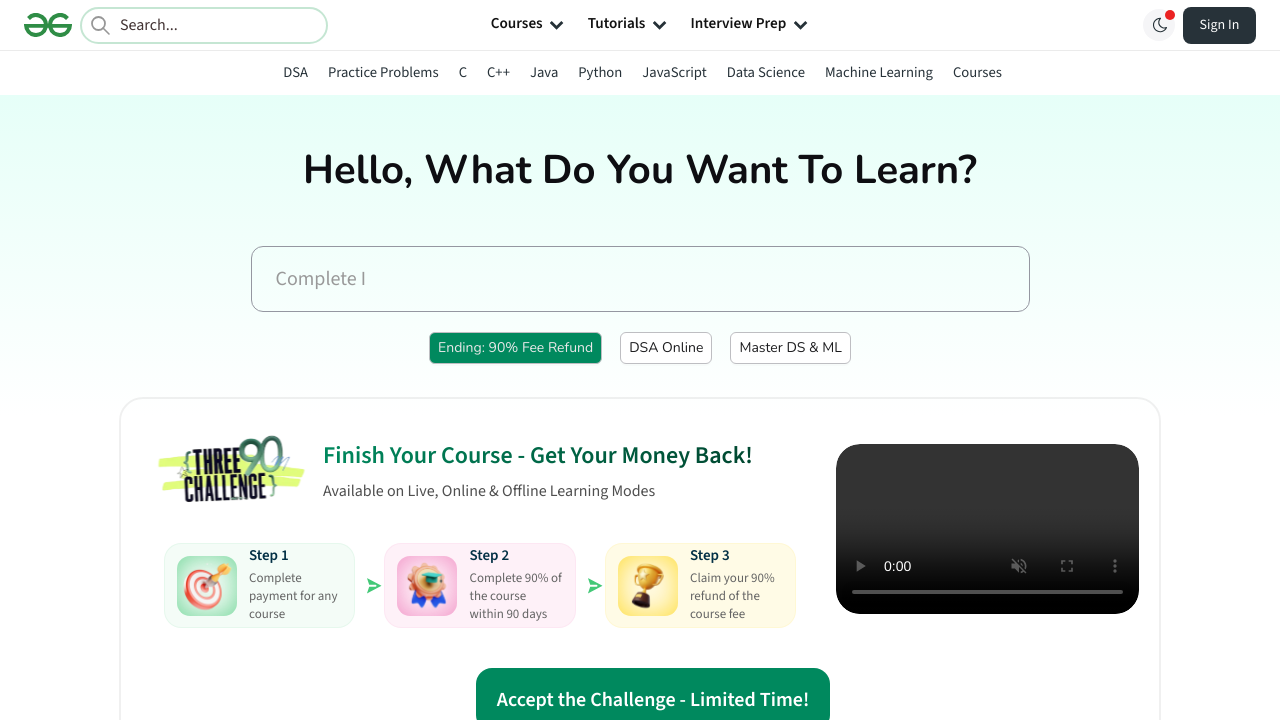

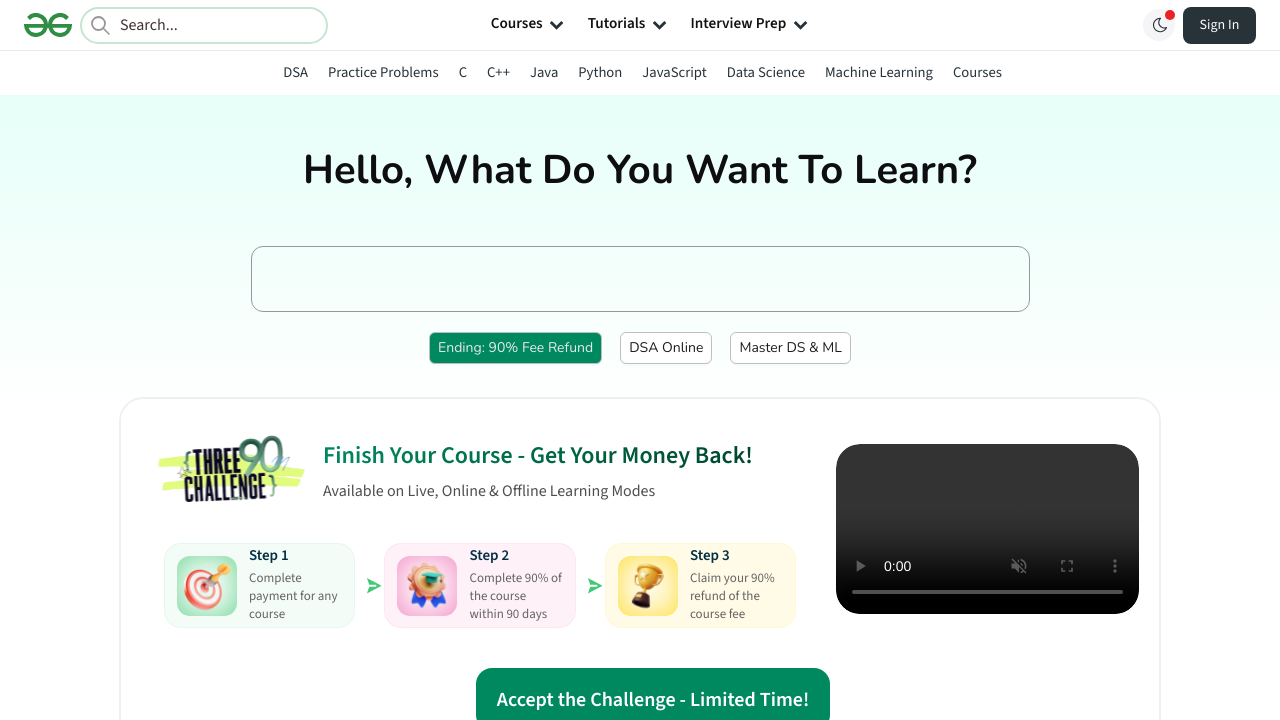